Tests different click actions including double-click and right-click on buttons

Starting URL: https://demoqa.com/buttons

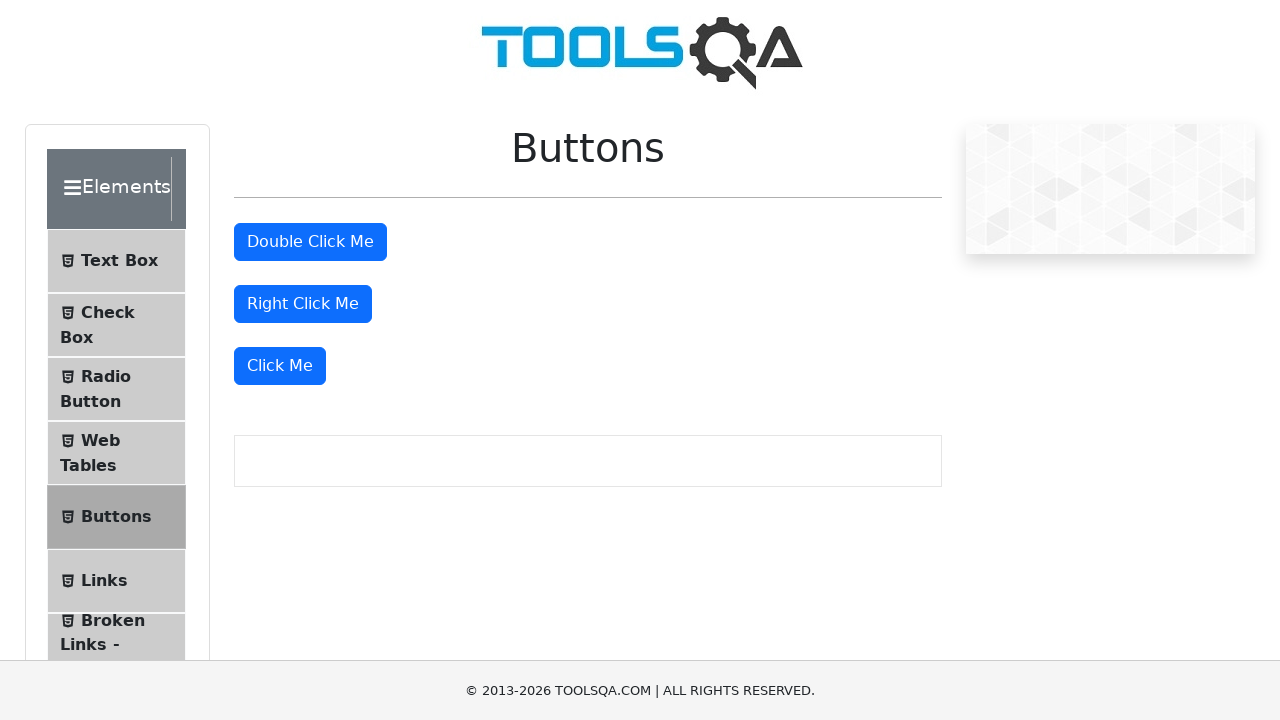

Double-clicked the Double Click button at (310, 242) on #doubleClickBtn
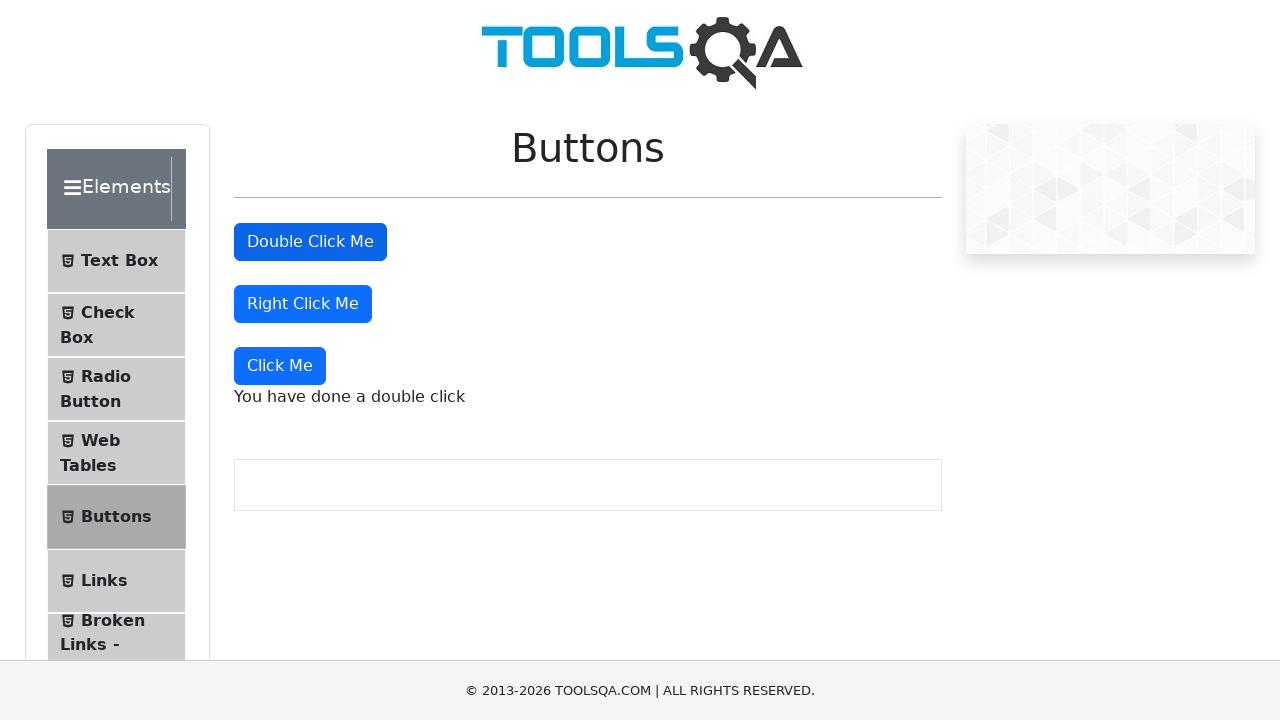

Verified double-click message 'You have done a double click' appeared
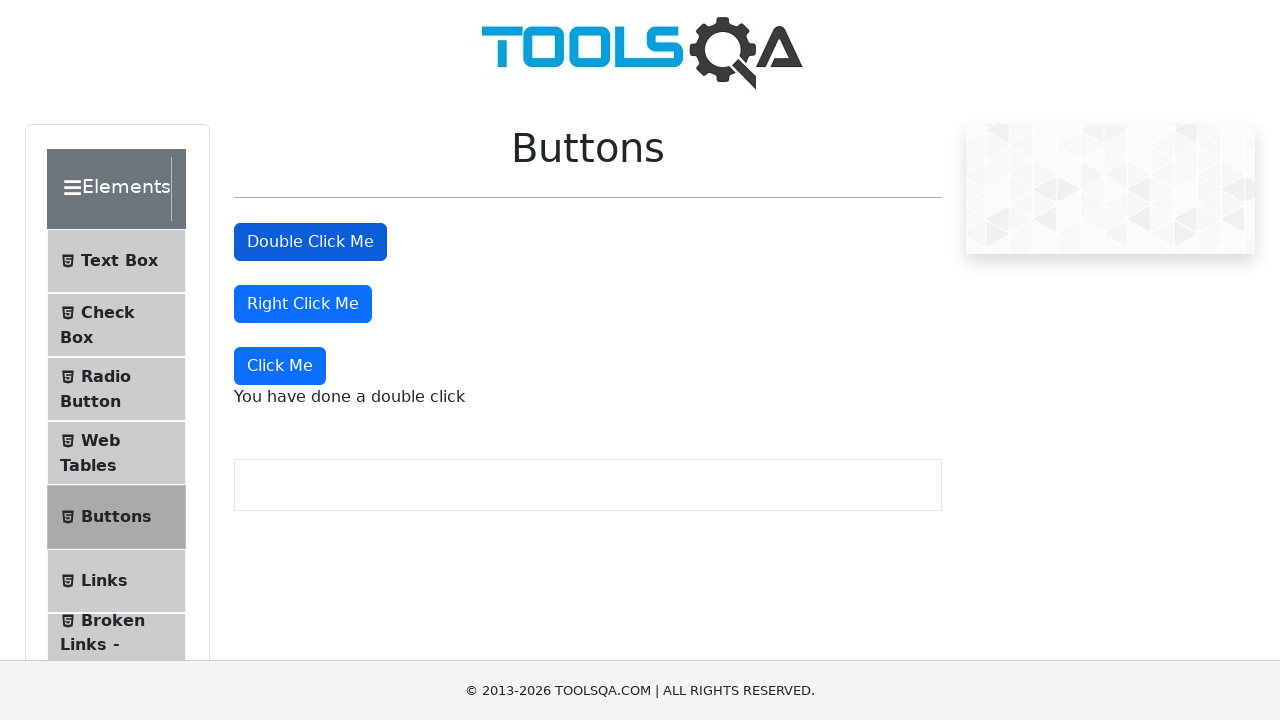

Right-clicked the Right Click button at (303, 304) on #rightClickBtn
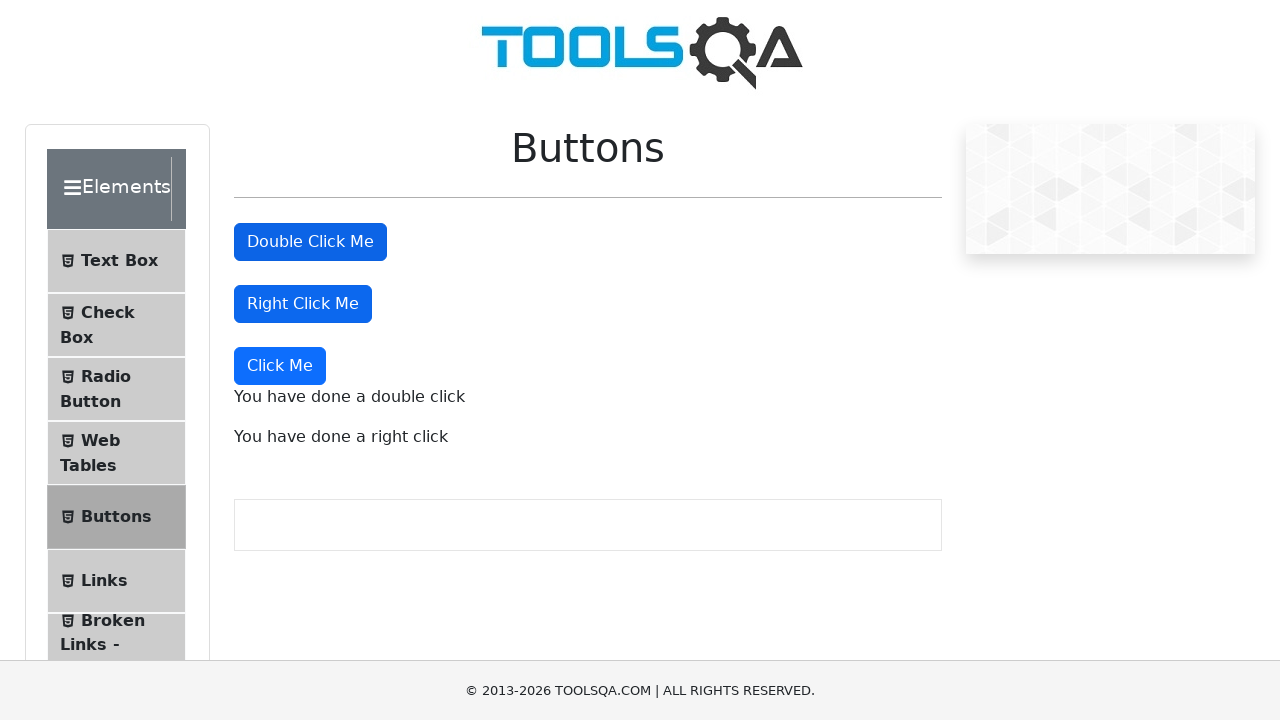

Verified right-click message 'You have done a right click' appeared
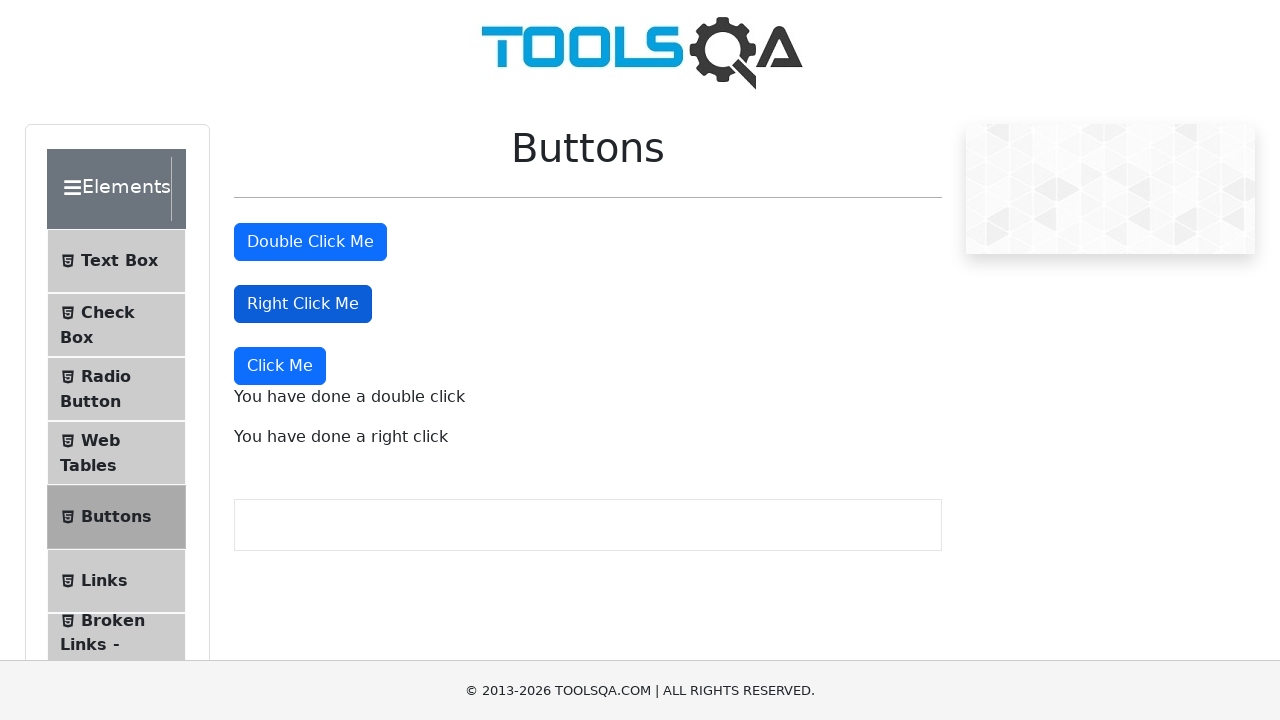

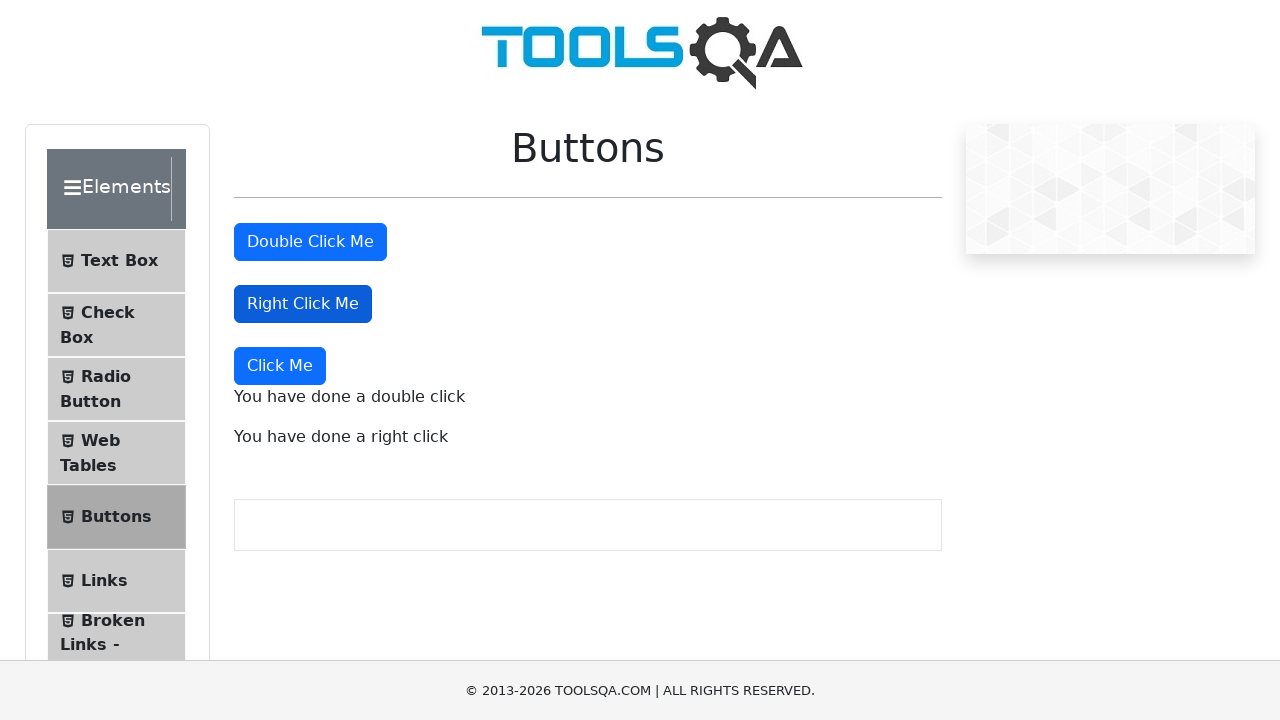